Tests email subscription form on CHADD website by filling email field and clicking submit

Starting URL: https://chadd.org/for-adults/overview/

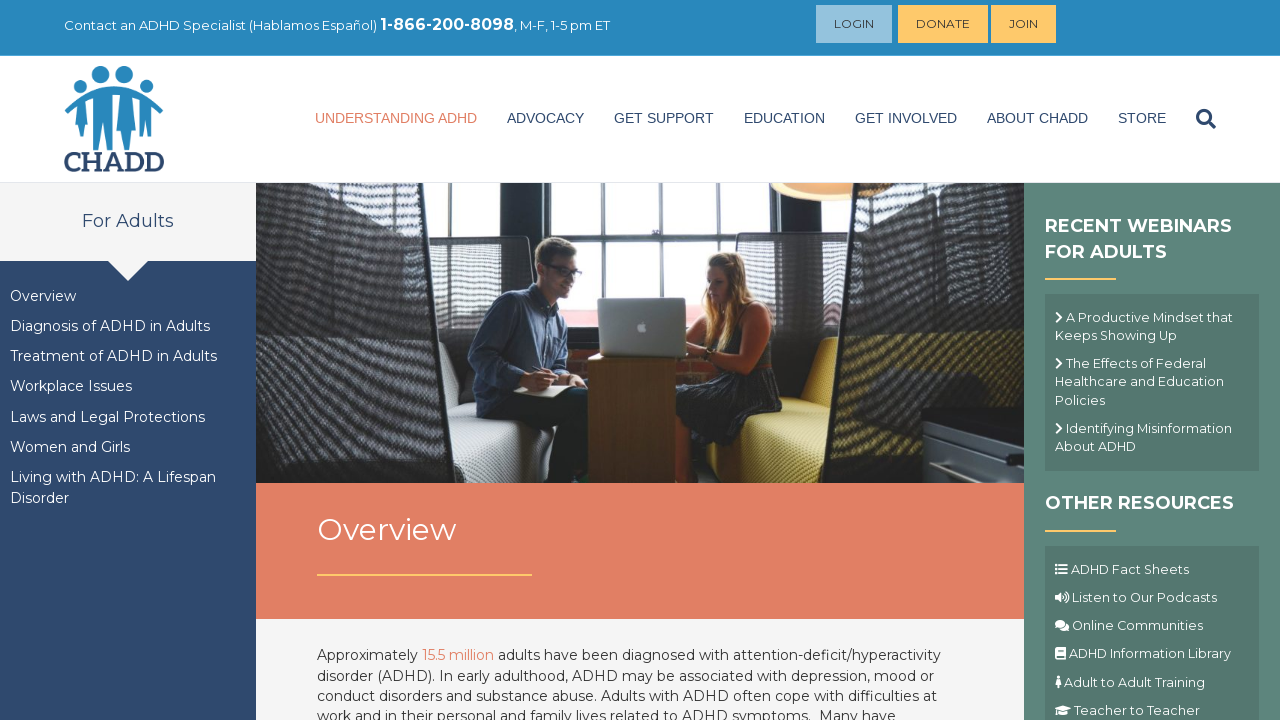

Navigated to CHADD website overview page
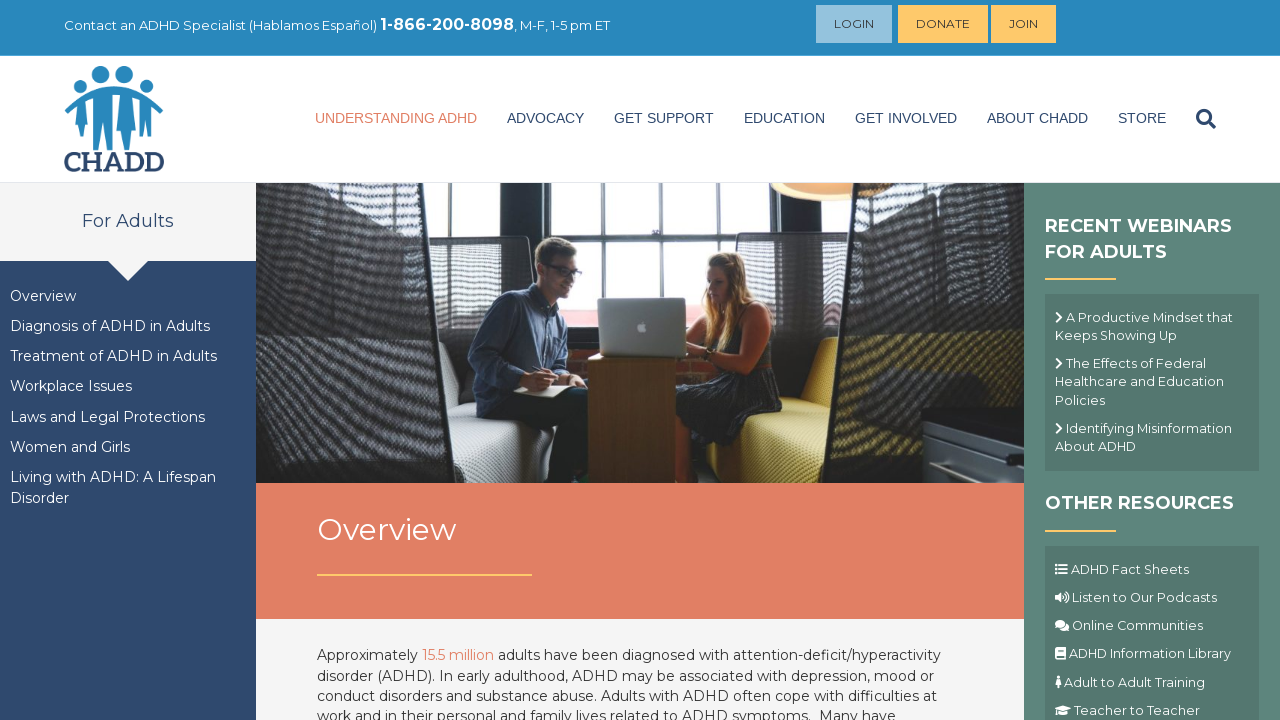

Filled email field with testuser847@example.com on input[name='EMAIL']
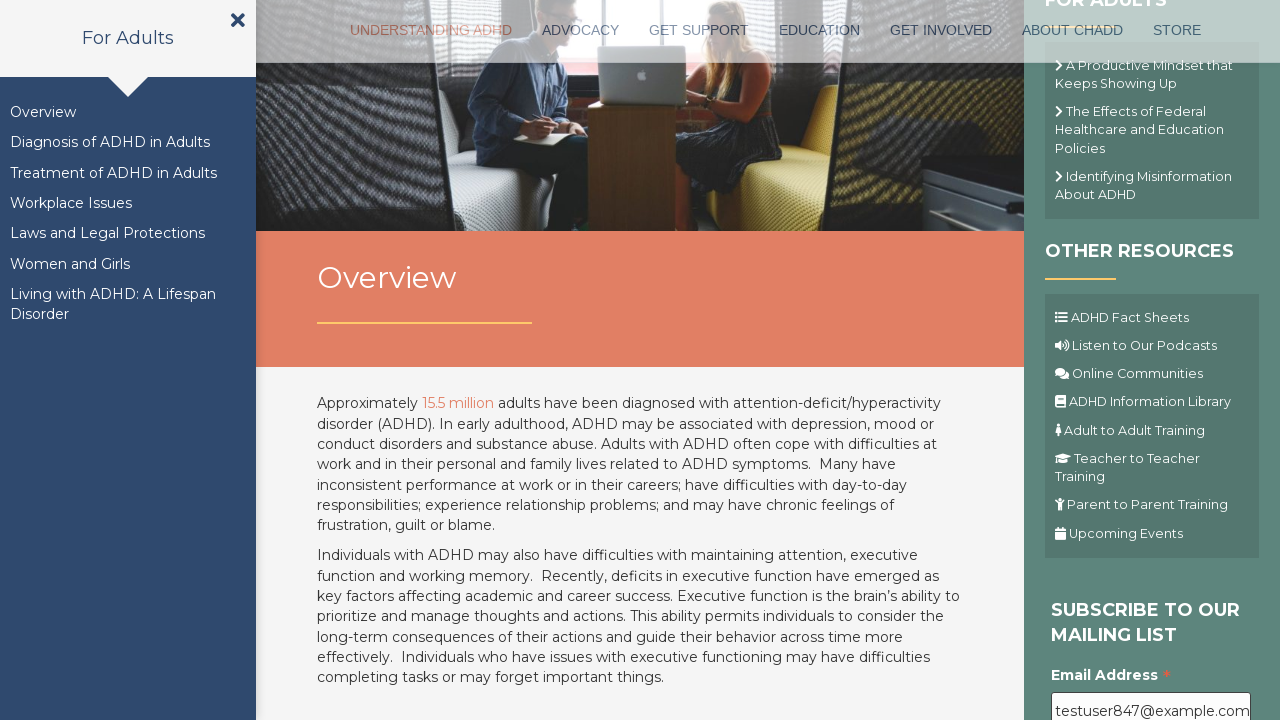

Clicked submit button to subscribe to email list at (1111, 361) on .button
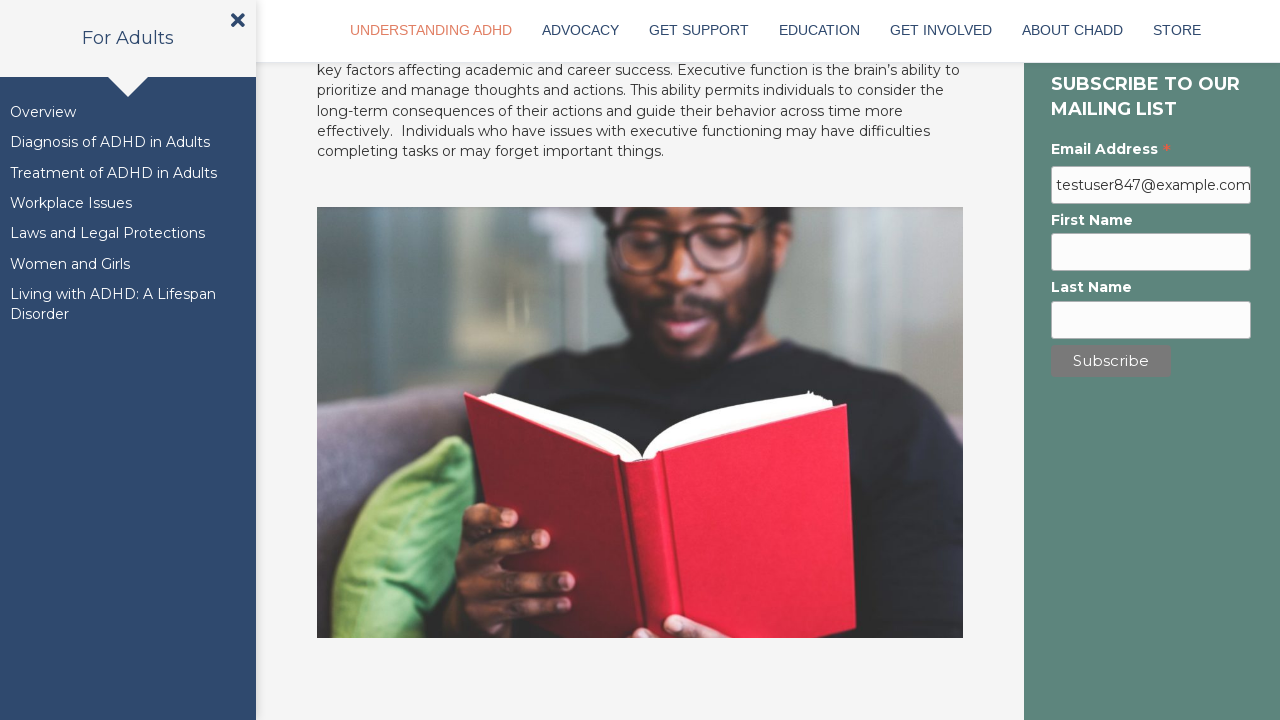

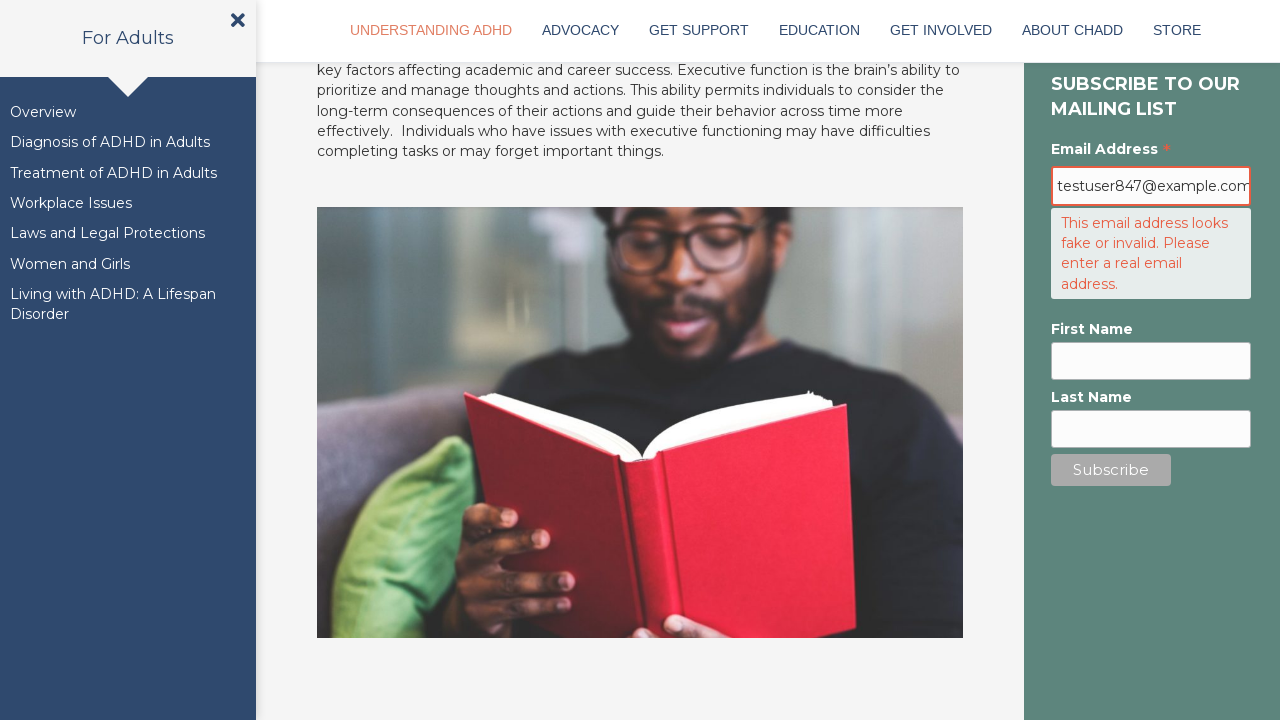